Tests navigation to the automation tutorial page by clicking the "Learn" link.

Starting URL: https://ultimateqa.com/automation/

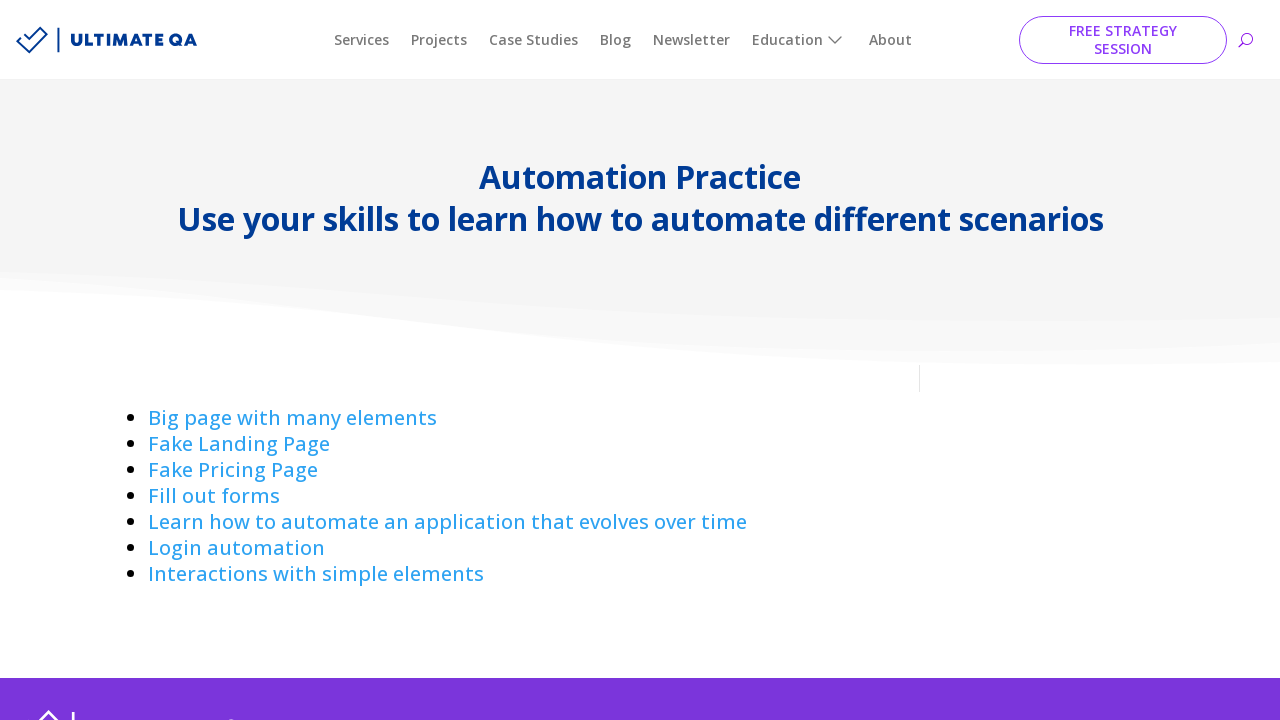

Clicked the 'Learn' link to navigate to automation tutorial page at (448, 522) on a:has-text('Learn ')
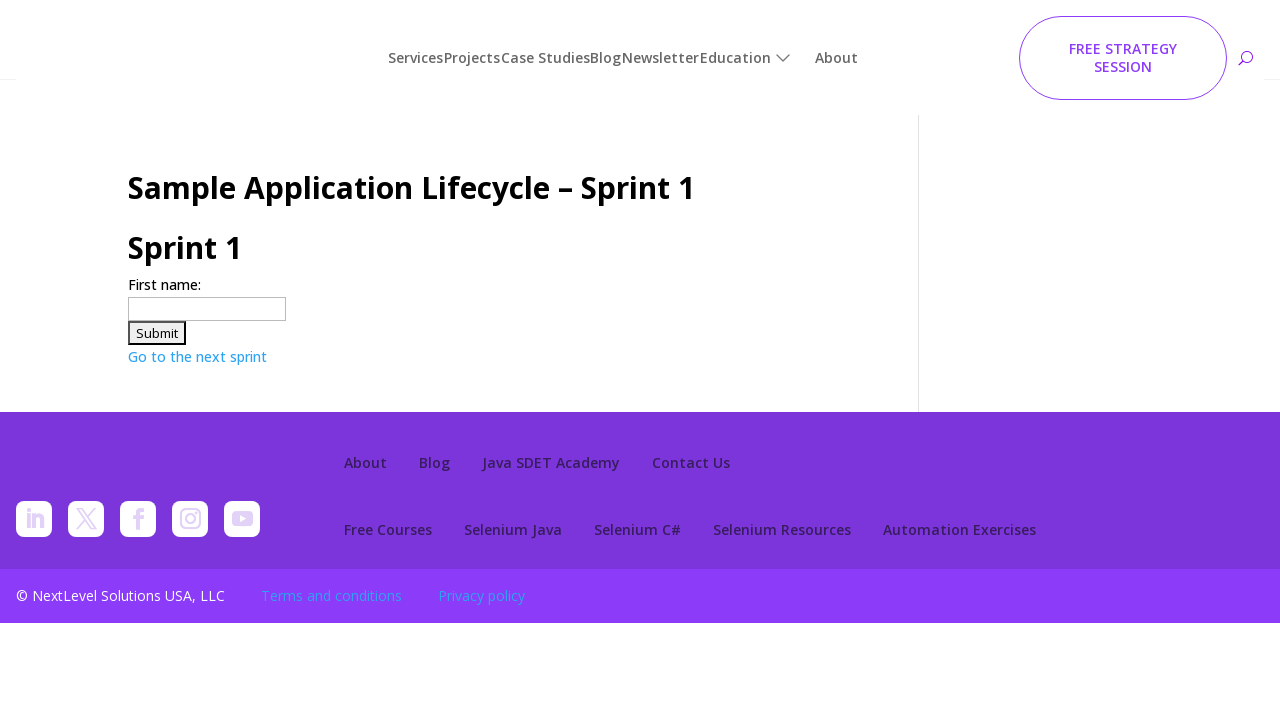

Verified navigation to the sample application lifecycle page
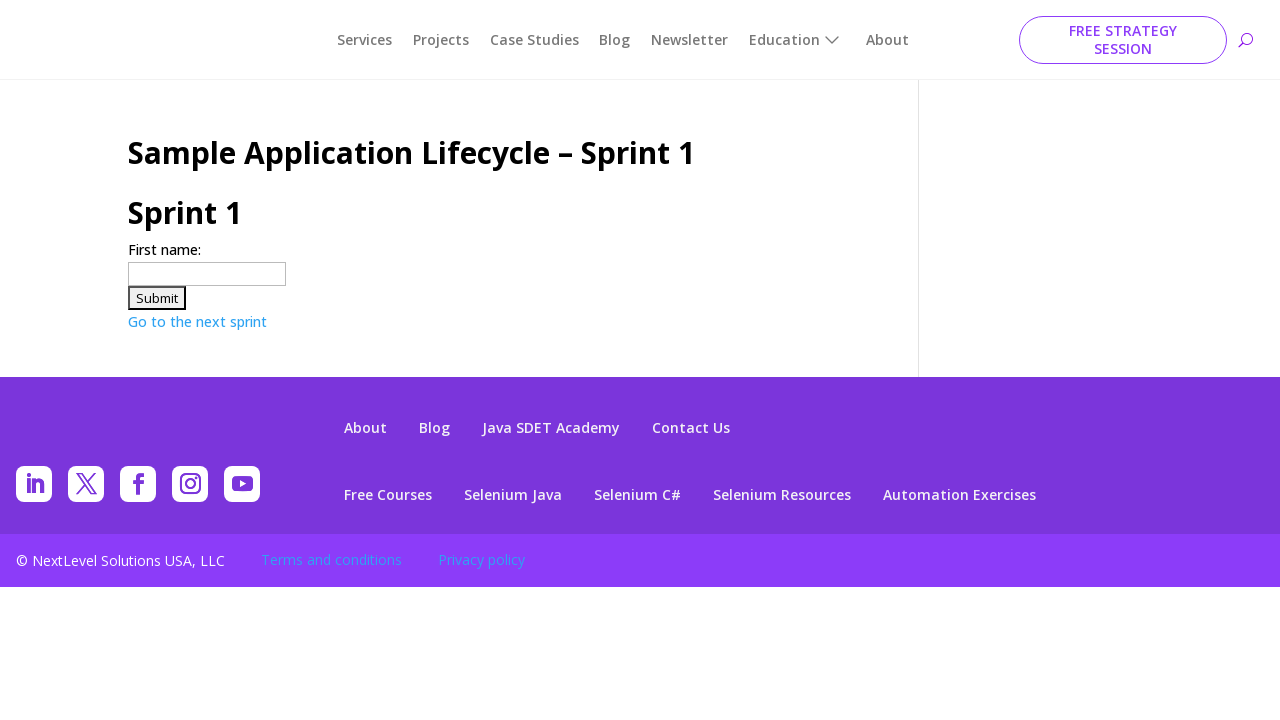

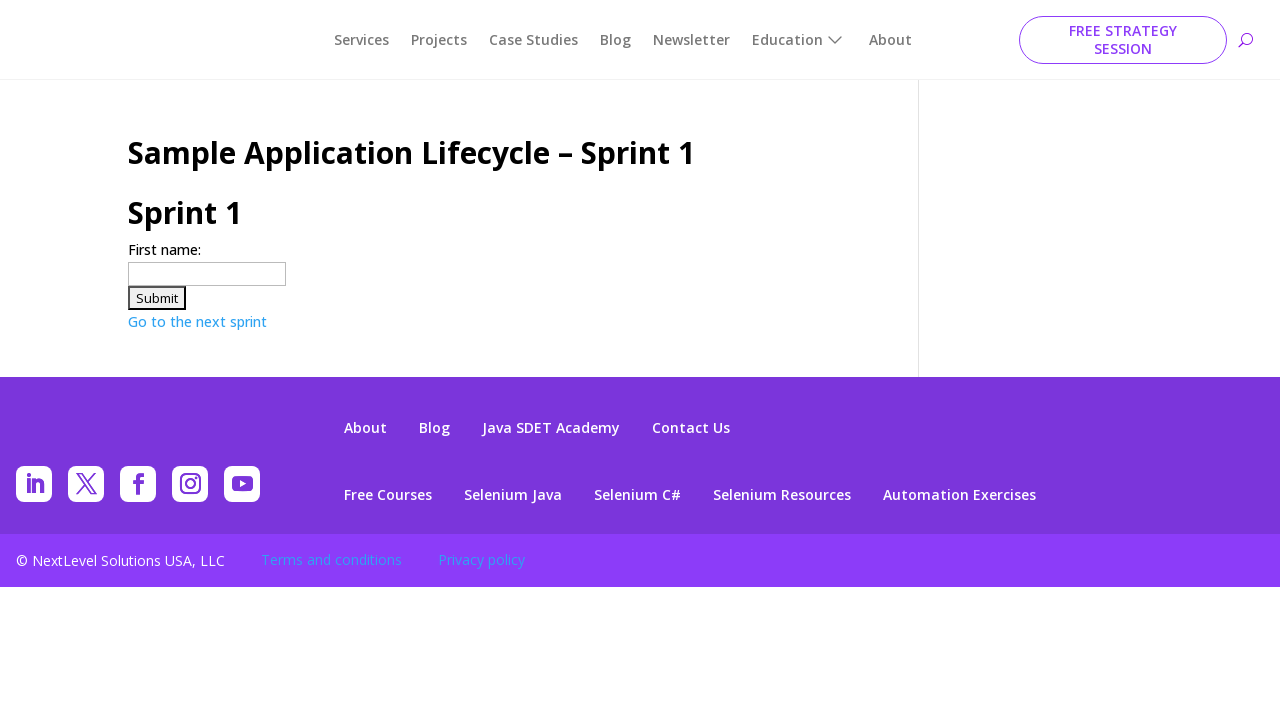